Tests a slow calculator web application by setting a delay value, clicking calculator buttons to perform 7+8, and verifying the result displays 15

Starting URL: https://bonigarcia.dev/selenium-webdriver-java/slow-calculator.html

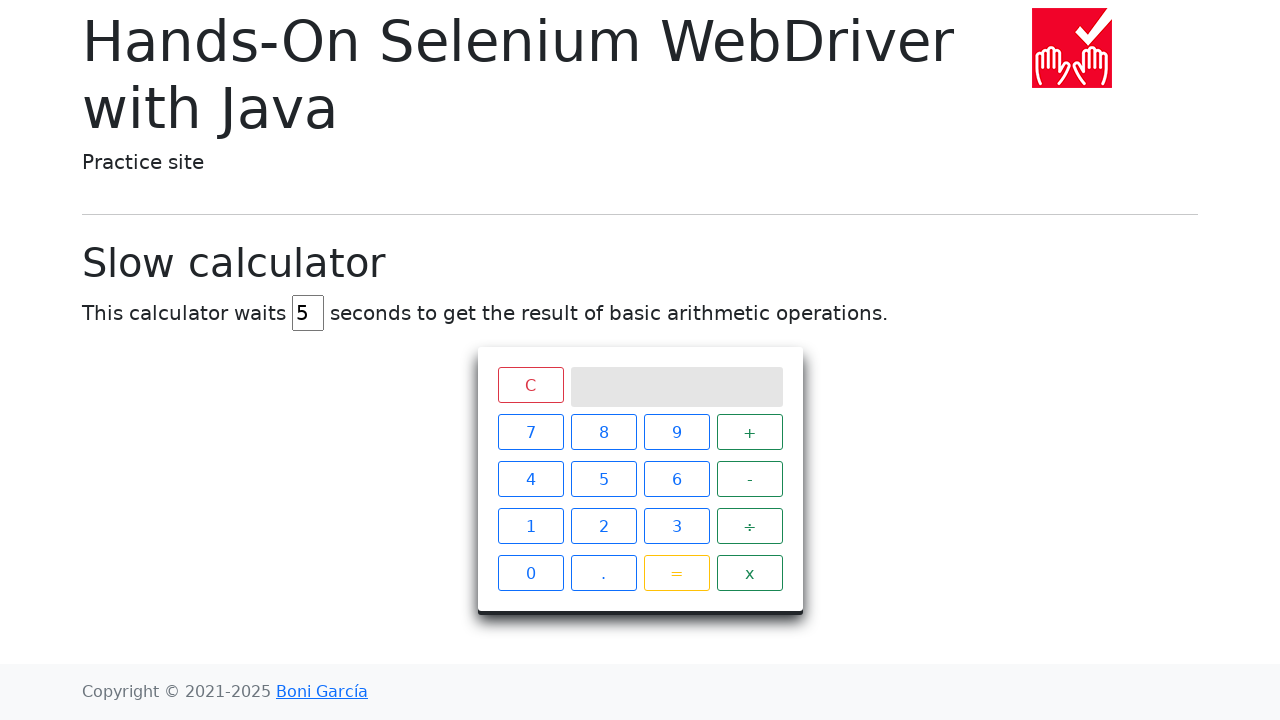

Located delay input field
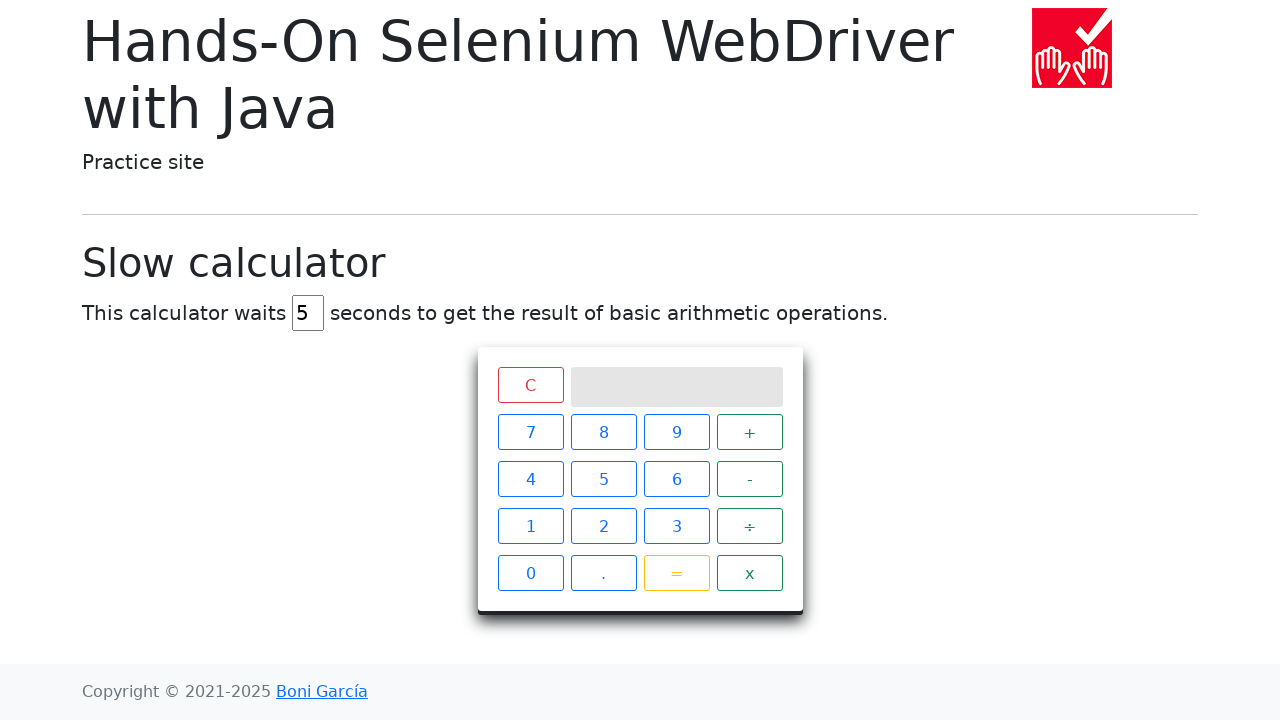

Cleared delay input field on #delay
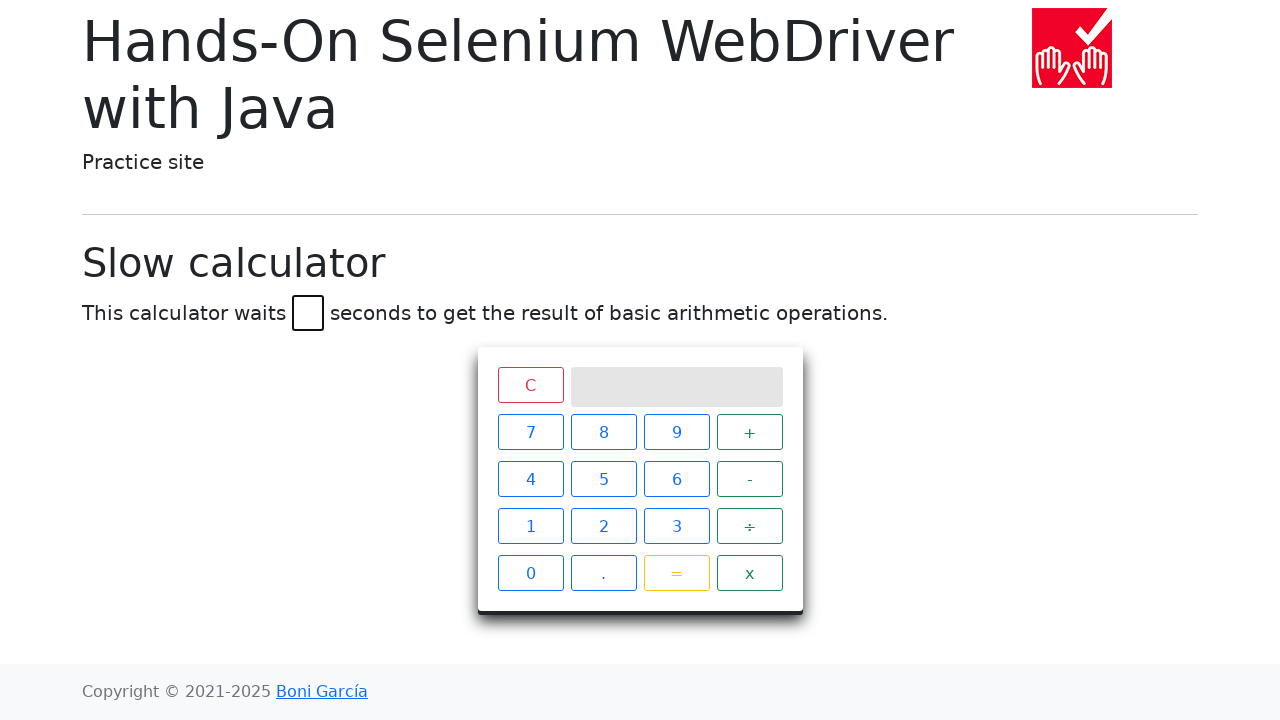

Set delay to 45 seconds on #delay
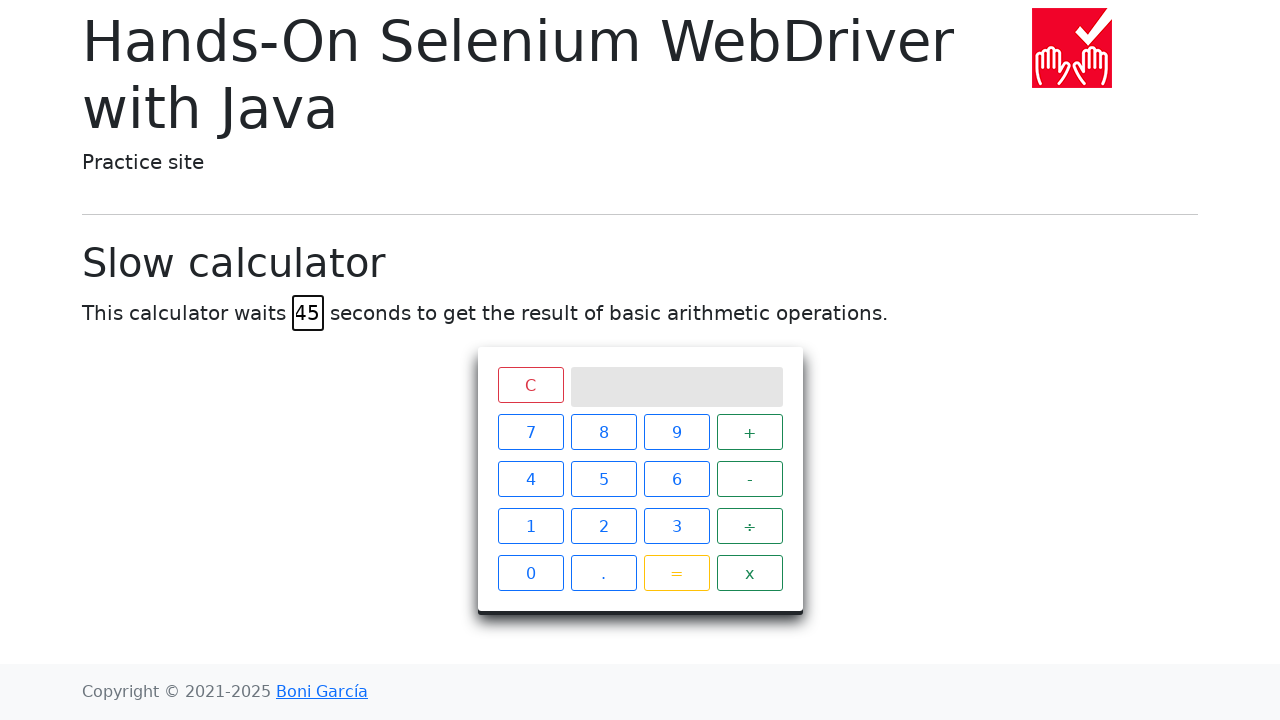

Clicked calculator button '7' at (530, 432) on xpath=//span[text()='7']
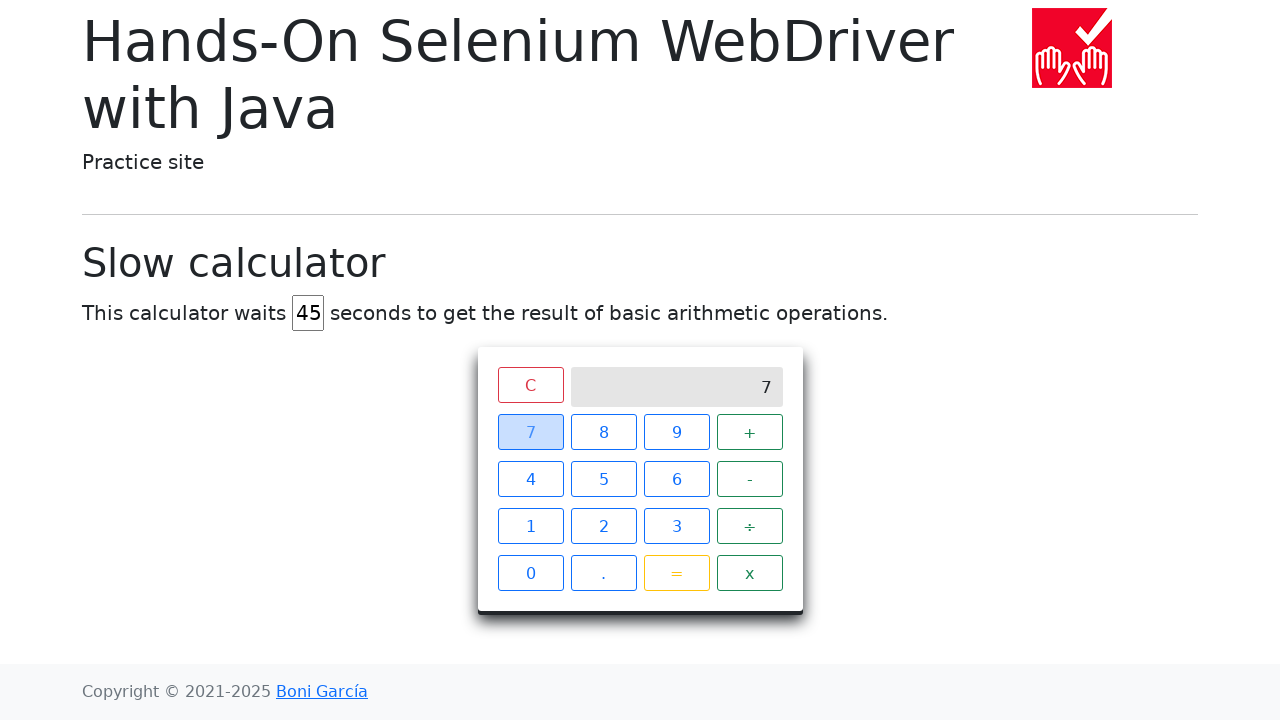

Clicked calculator button '+' at (750, 432) on xpath=//span[text()='+']
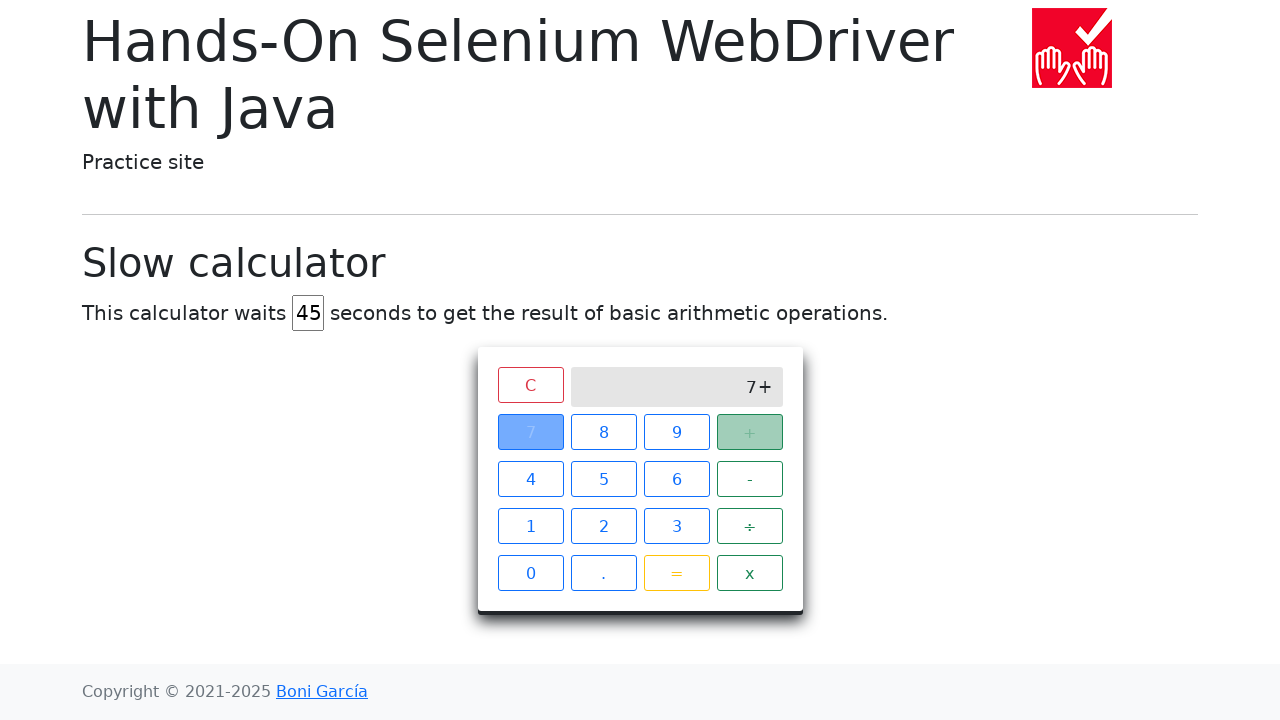

Clicked calculator button '8' at (604, 432) on xpath=//span[text()='8']
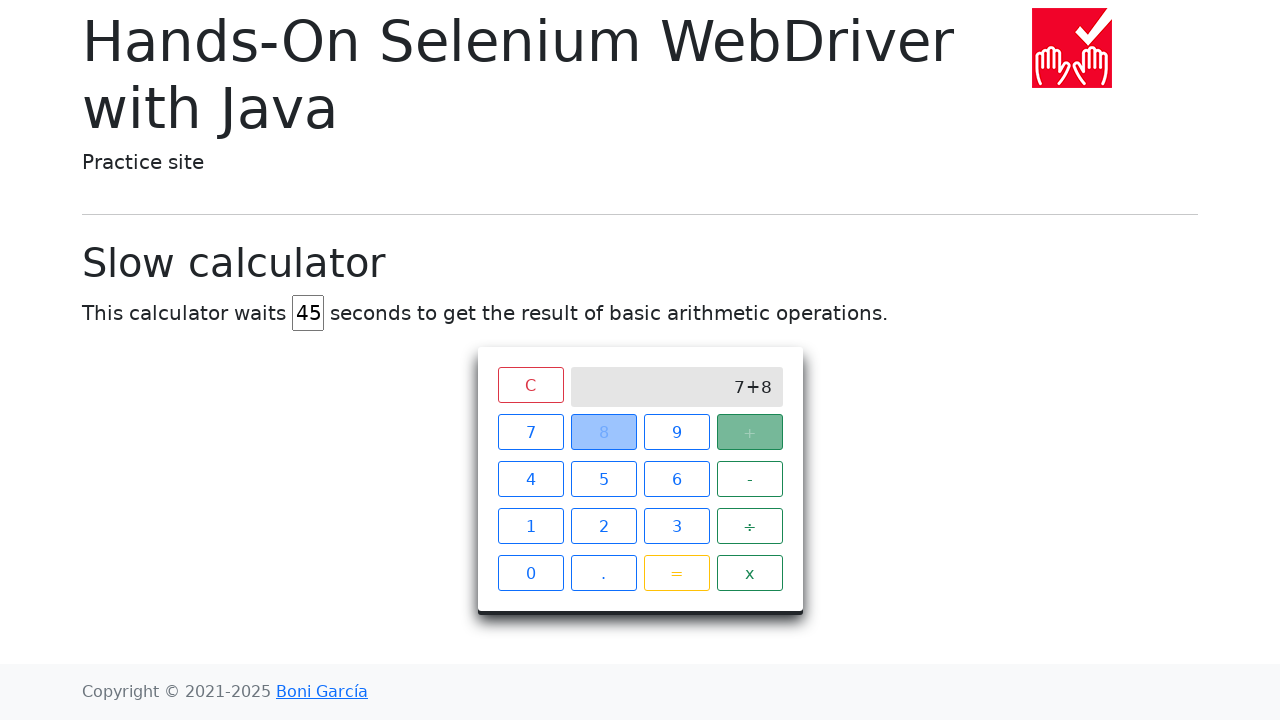

Clicked calculator button '=' at (676, 573) on xpath=//span[text()='=']
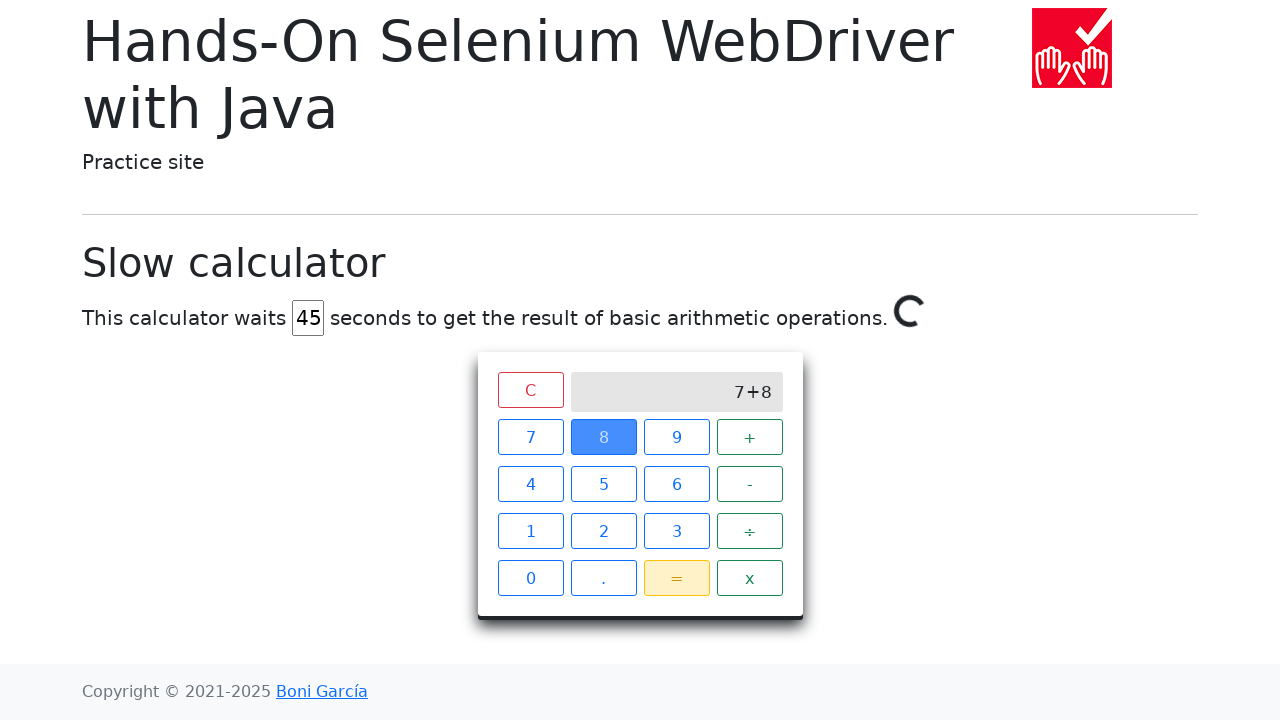

Verified calculator result displays 15
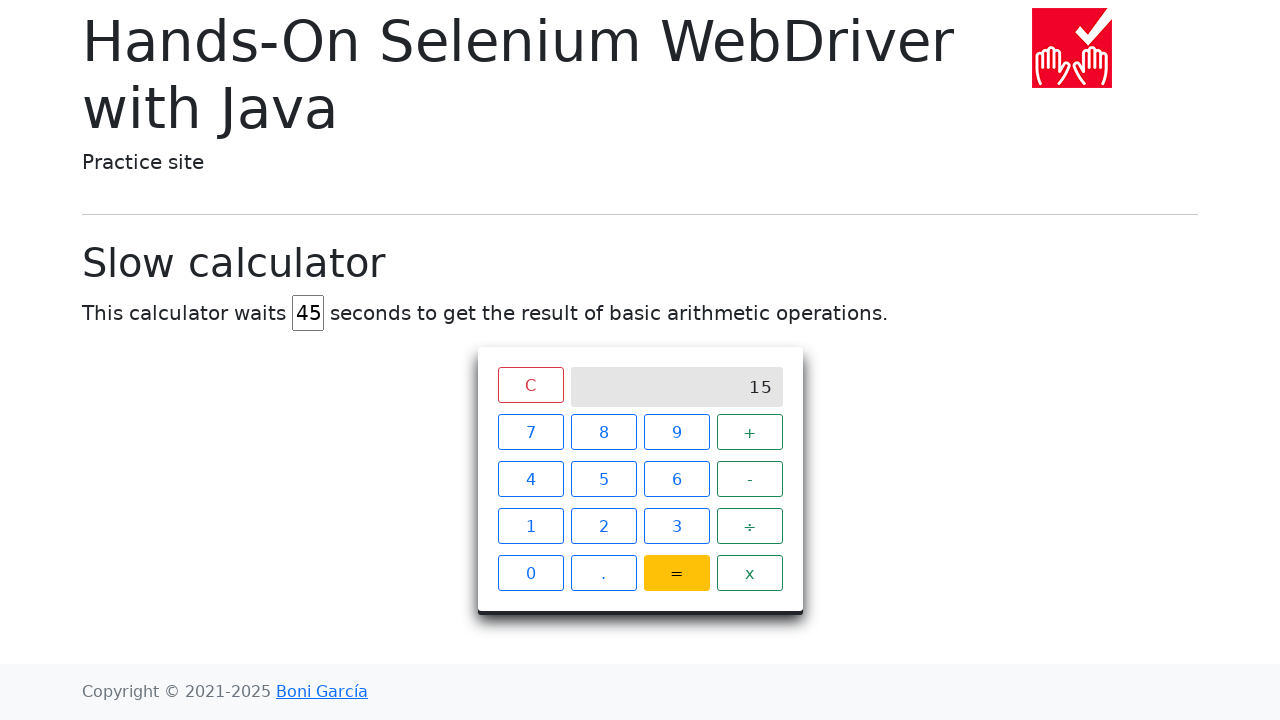

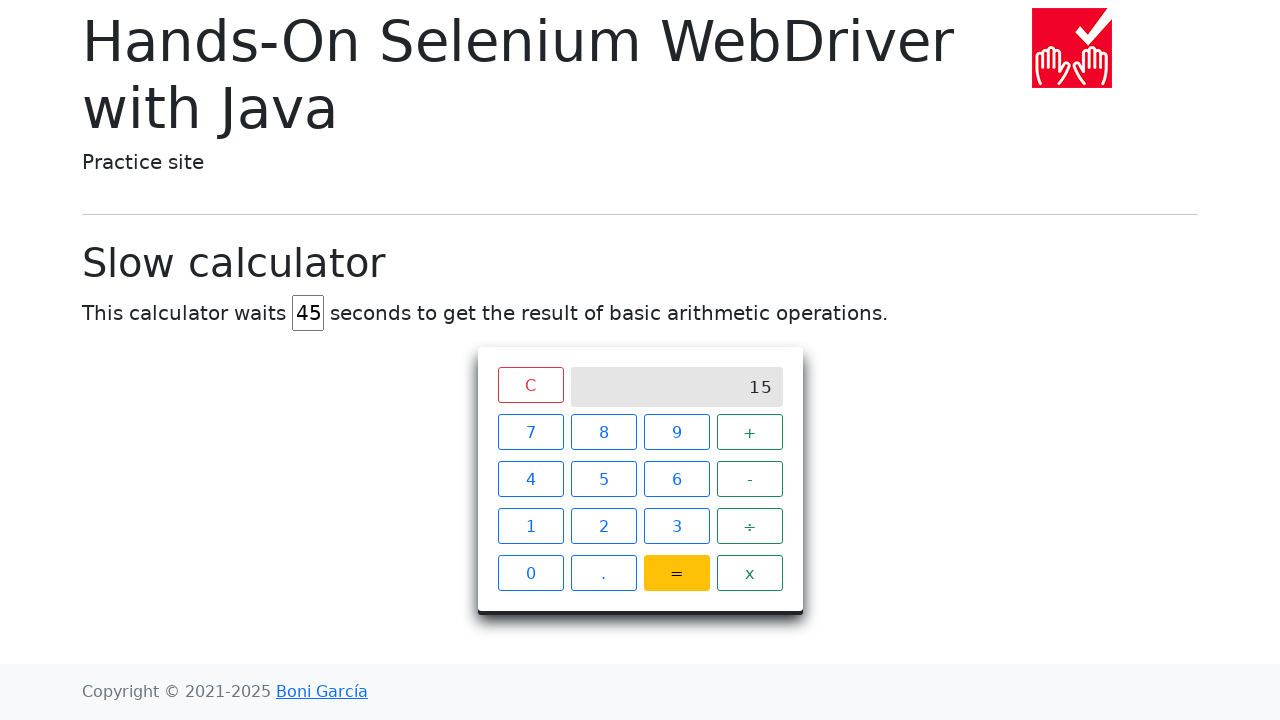